Tests sorting the Due column using semantic class locators on the second table

Starting URL: http://the-internet.herokuapp.com/tables

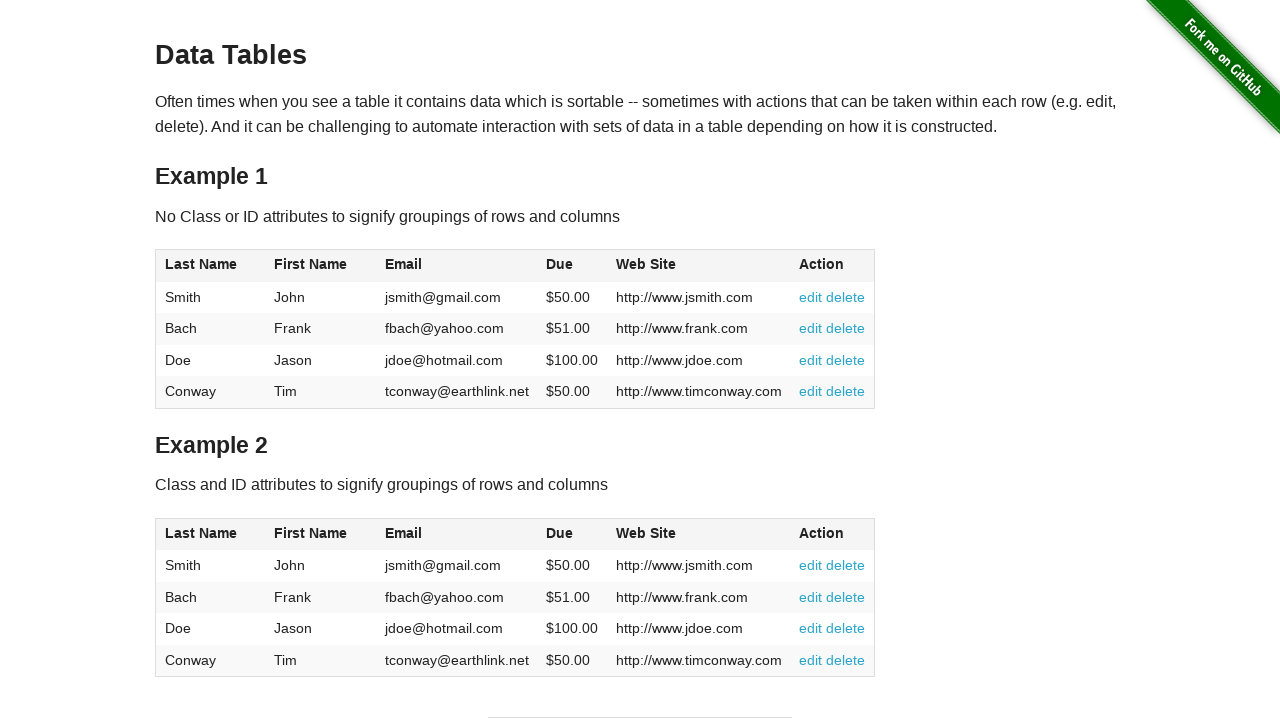

Clicked Due column header in second table to sort at (560, 533) on #table2 thead .dues
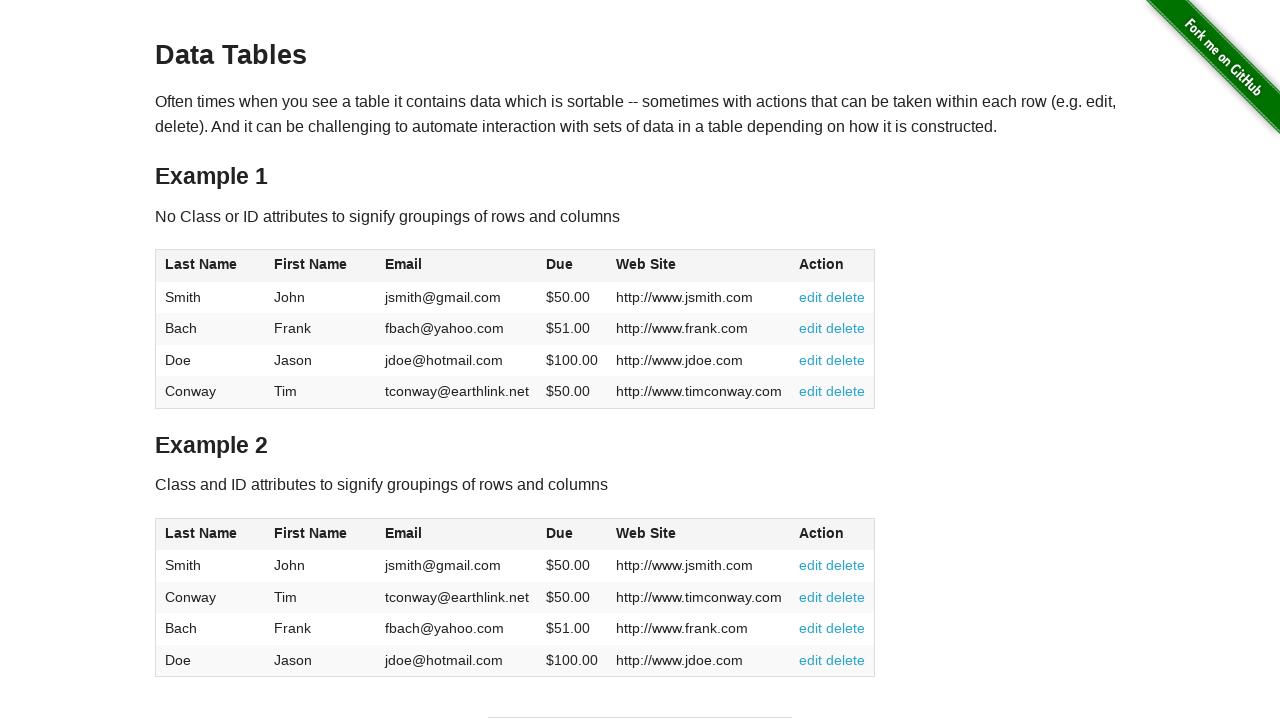

Table sorted in ascending order by Due column
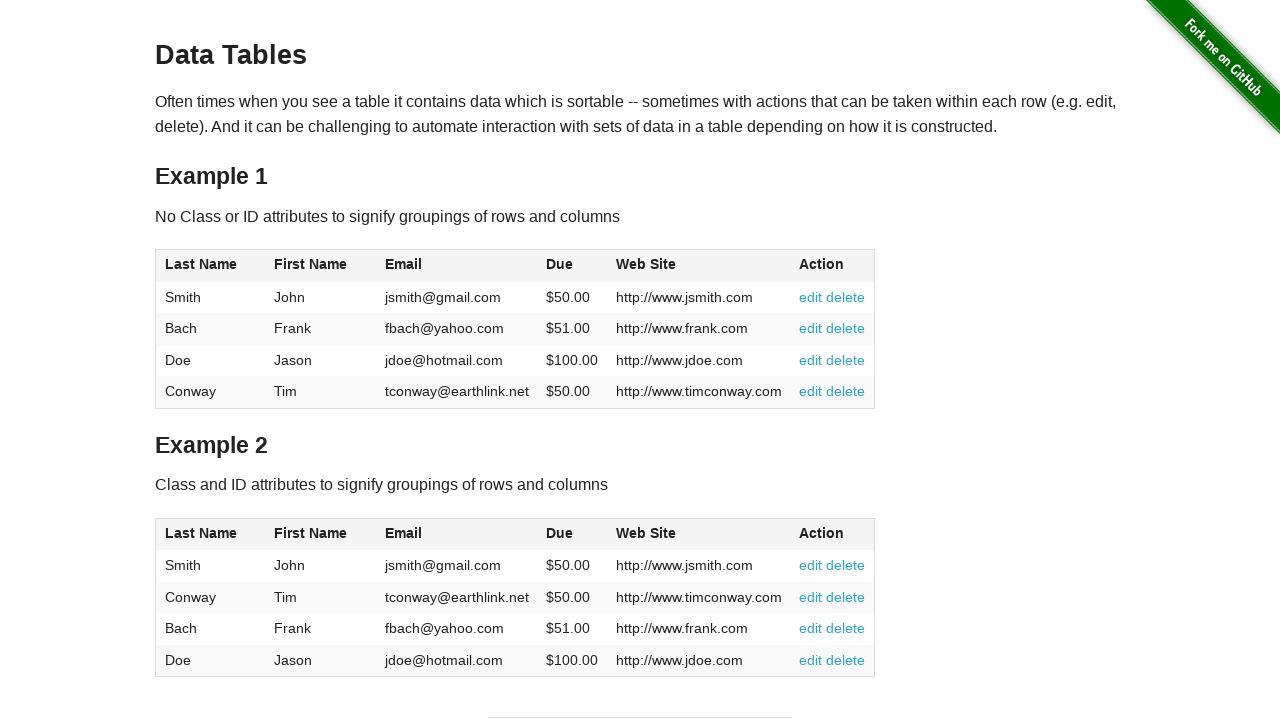

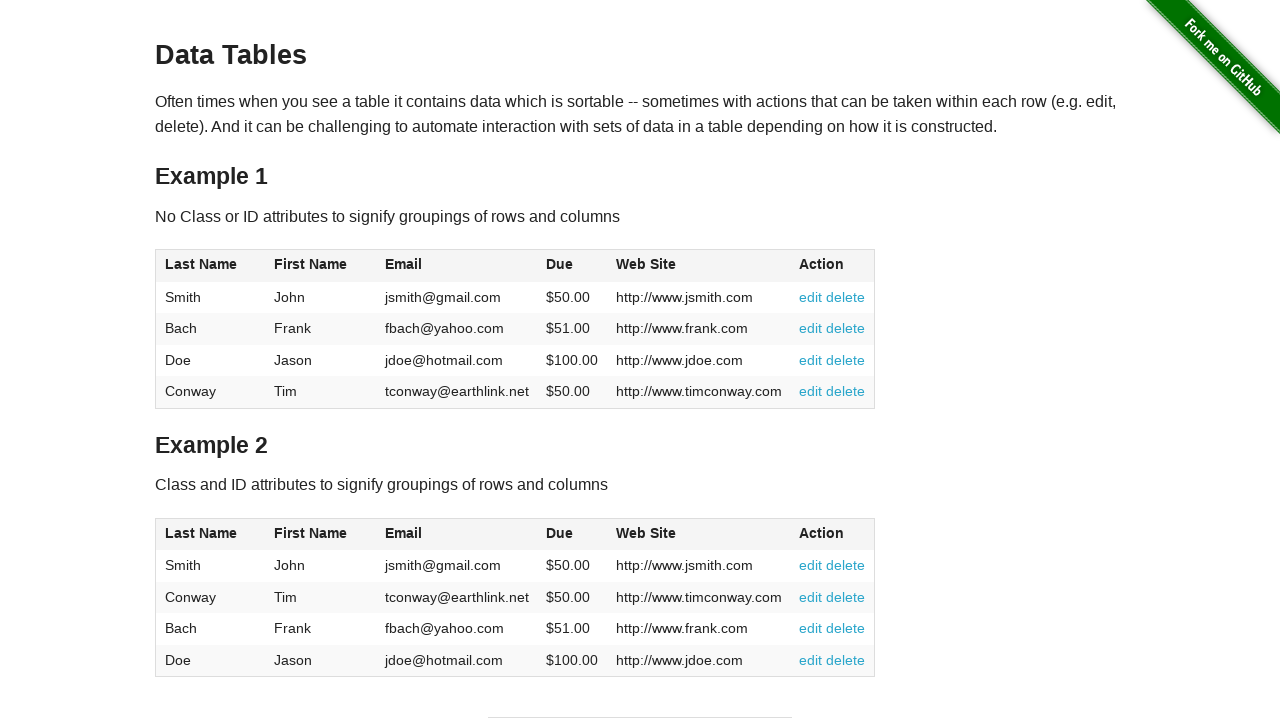